Tests navigation through various pages of getcalley.com website from the sitemap, clicking different links and testing responsive behavior with different window sizes

Starting URL: https://www.getcalley.com/page-sitemap.xml

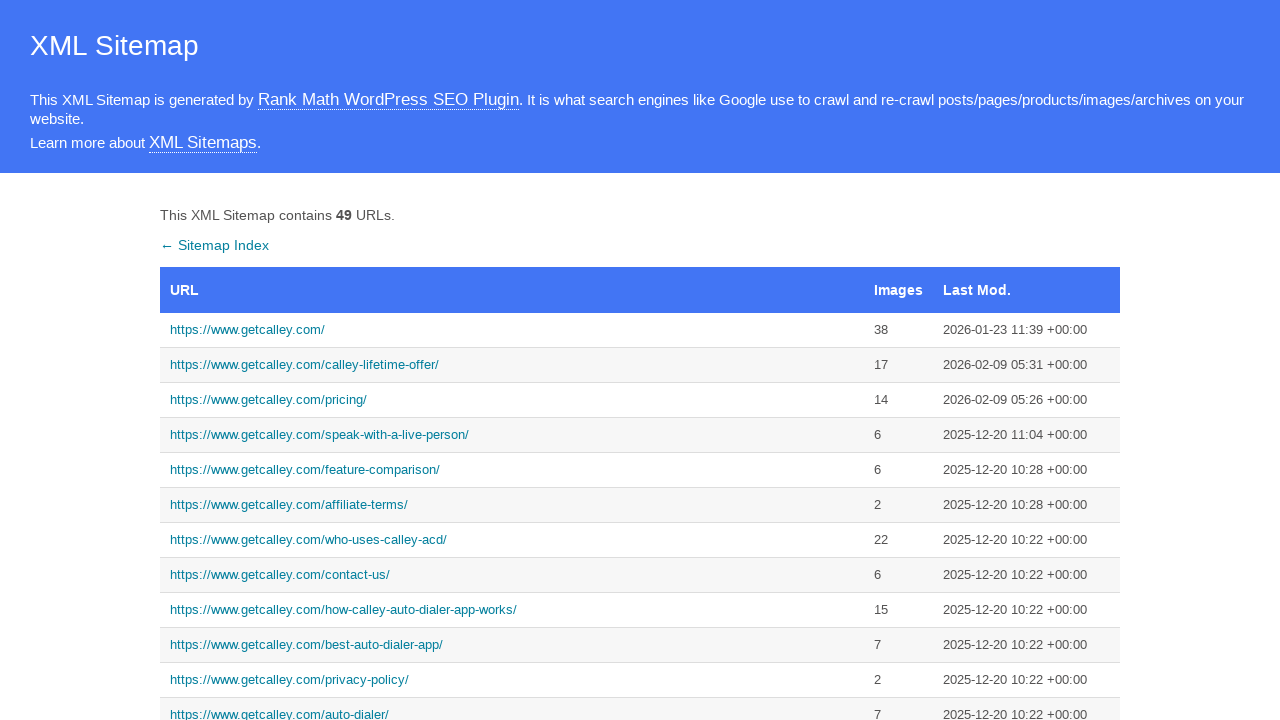

Clicked on main homepage link from sitemap at (512, 330) on xpath=//a[@href='https://www.getcalley.com/']
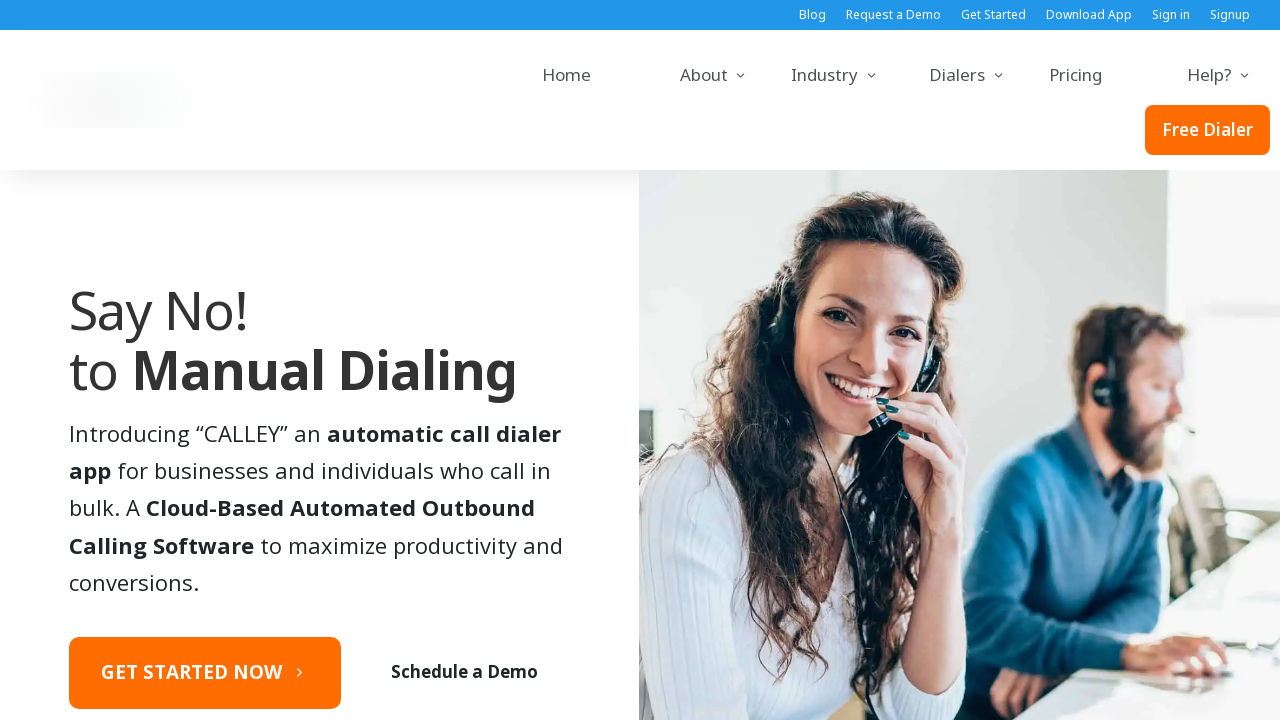

Set viewport size to 1920x1080 (desktop)
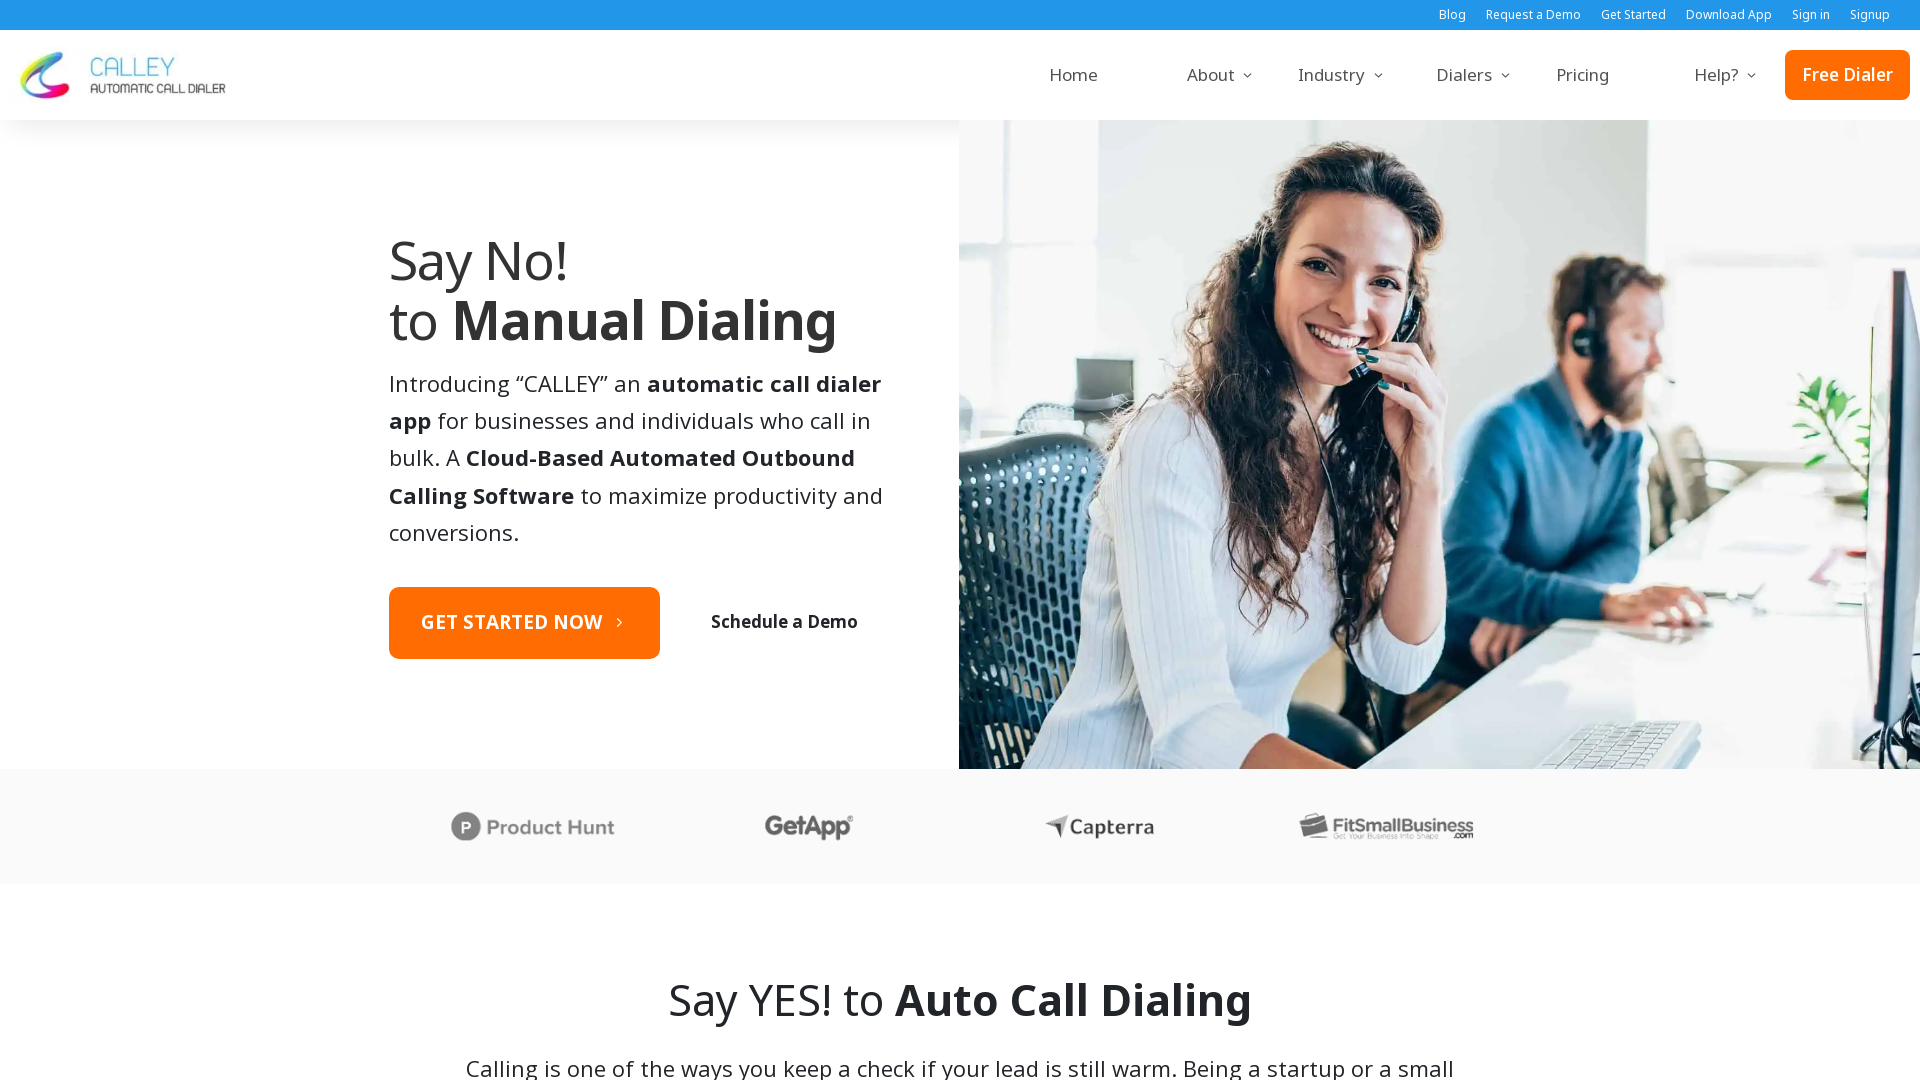

Navigated back to sitemap
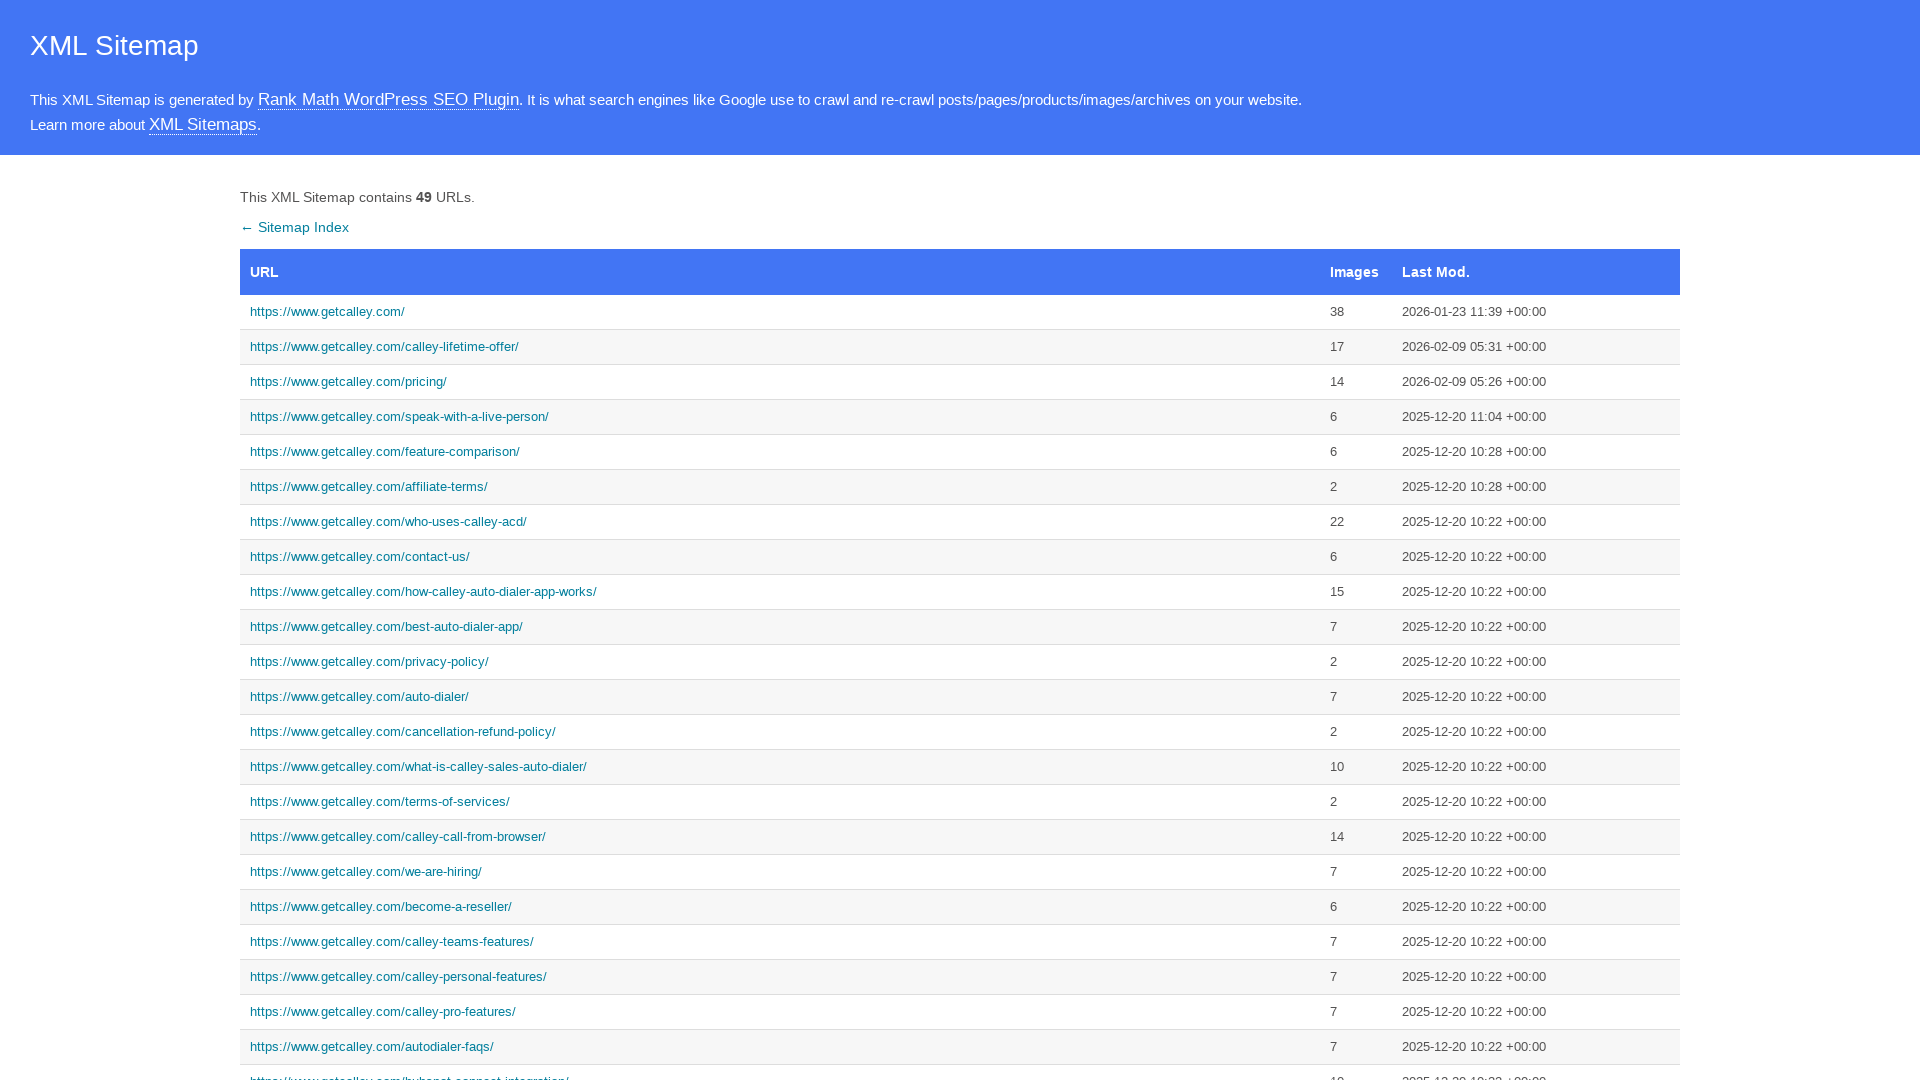

Clicked on main homepage link again at (780, 312) on xpath=//a[@href='https://www.getcalley.com/']
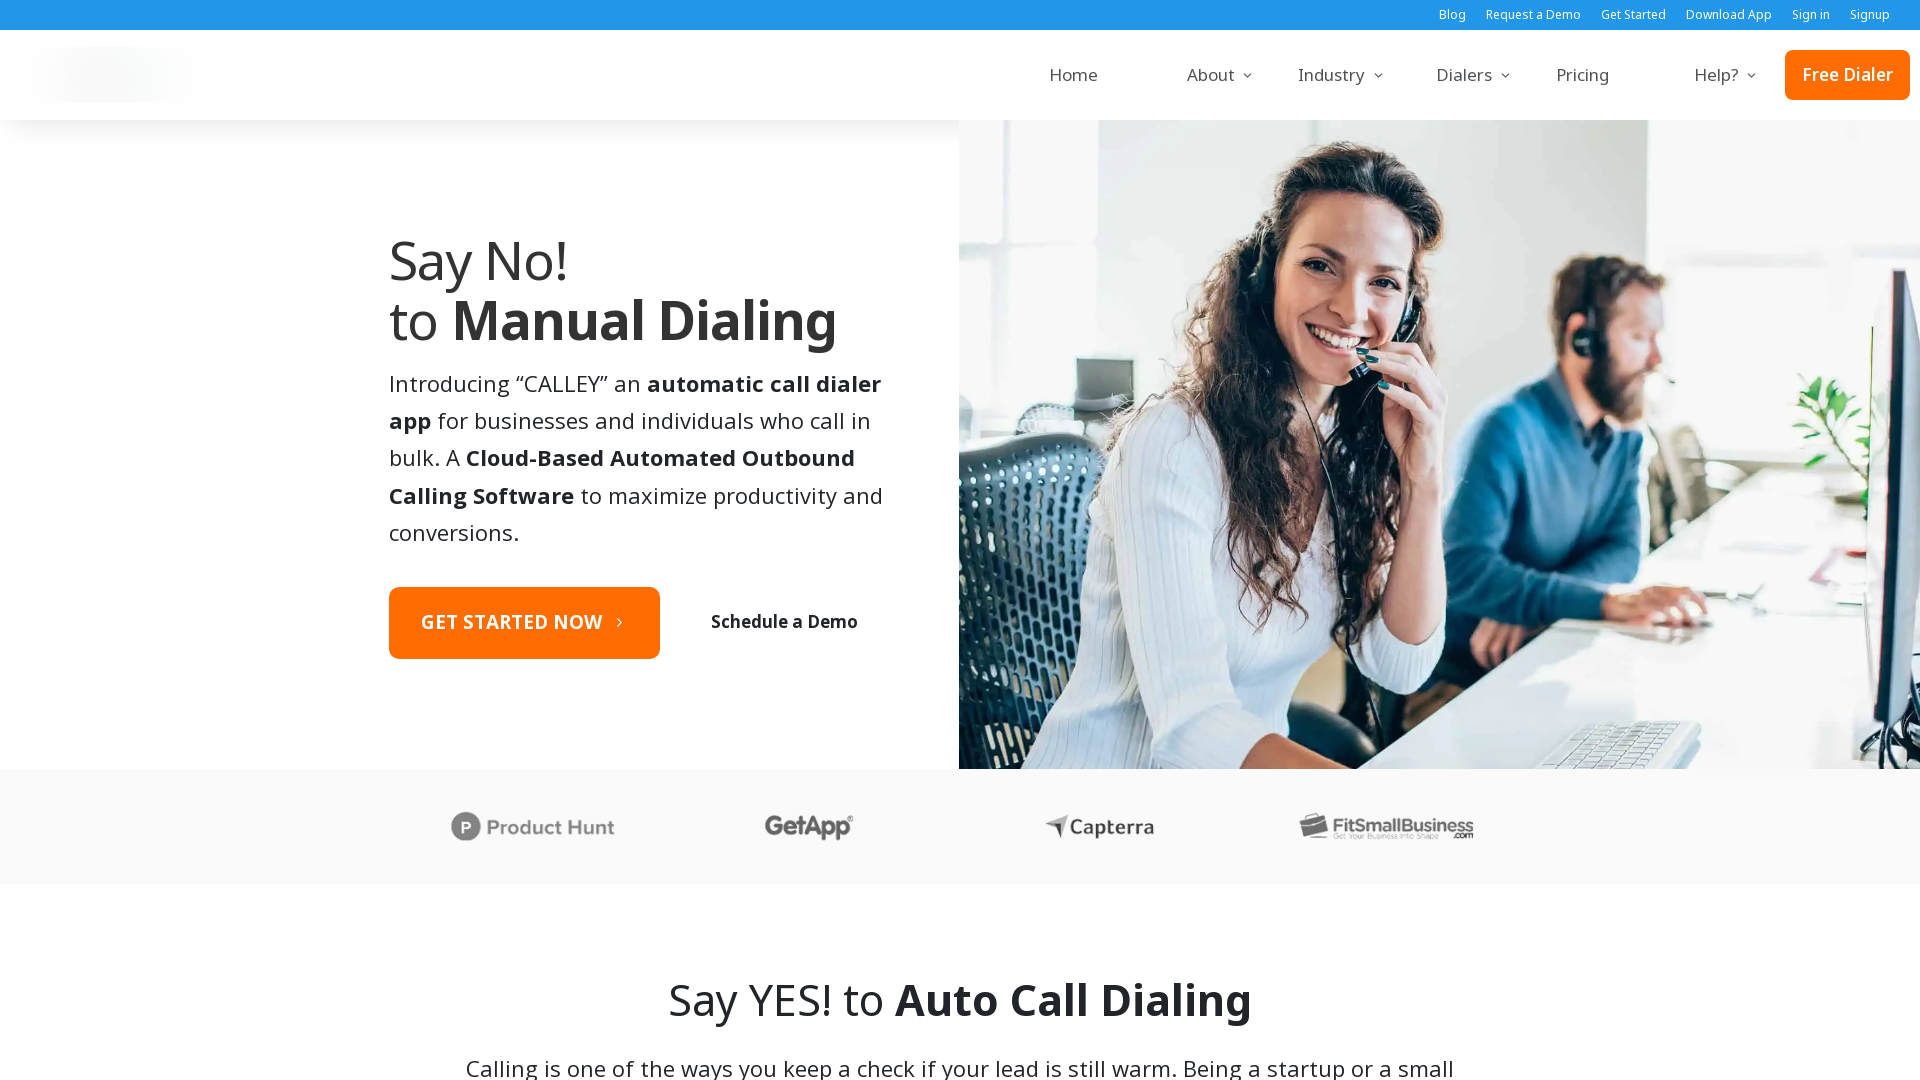

Set viewport size to 1366x768 (tablet)
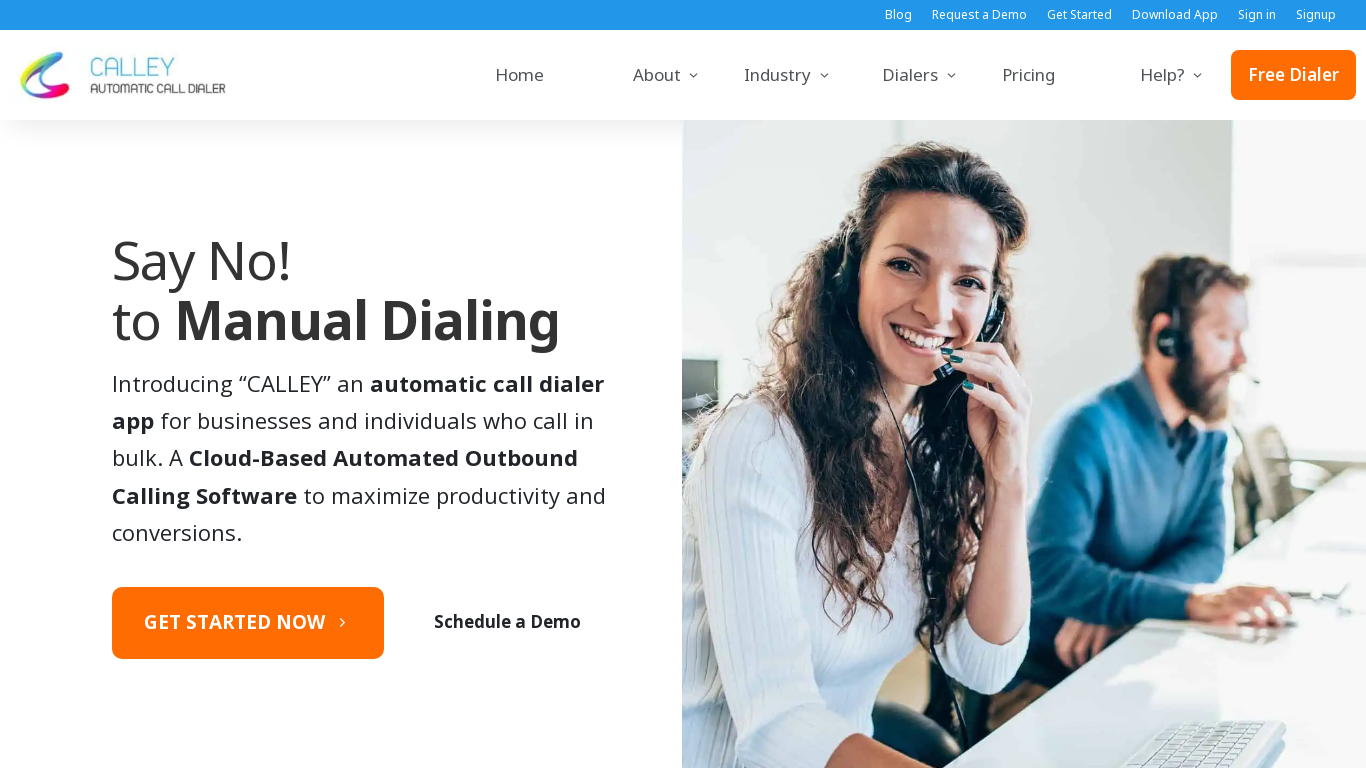

Navigated back to sitemap
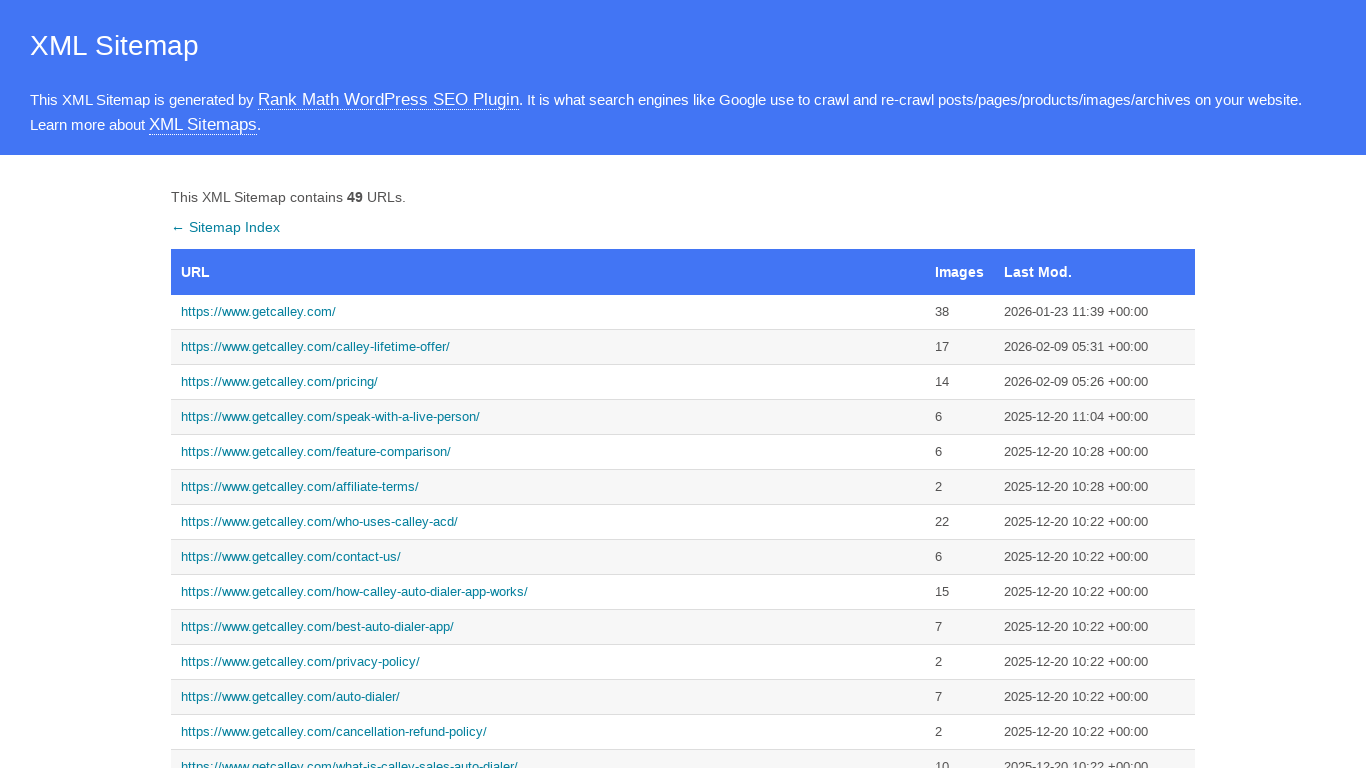

Clicked on main homepage link third time at (548, 312) on xpath=//a[@href='https://www.getcalley.com/']
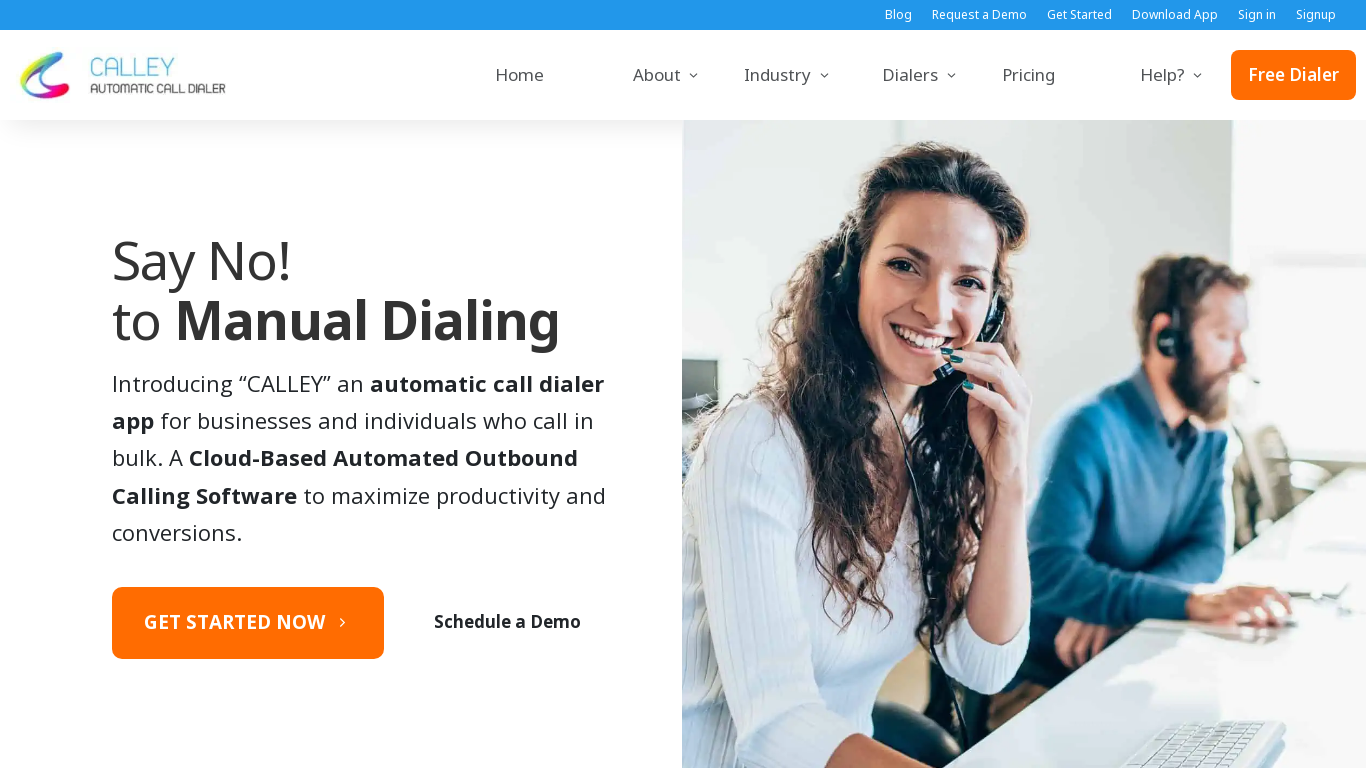

Set viewport size to 1536x864 (laptop)
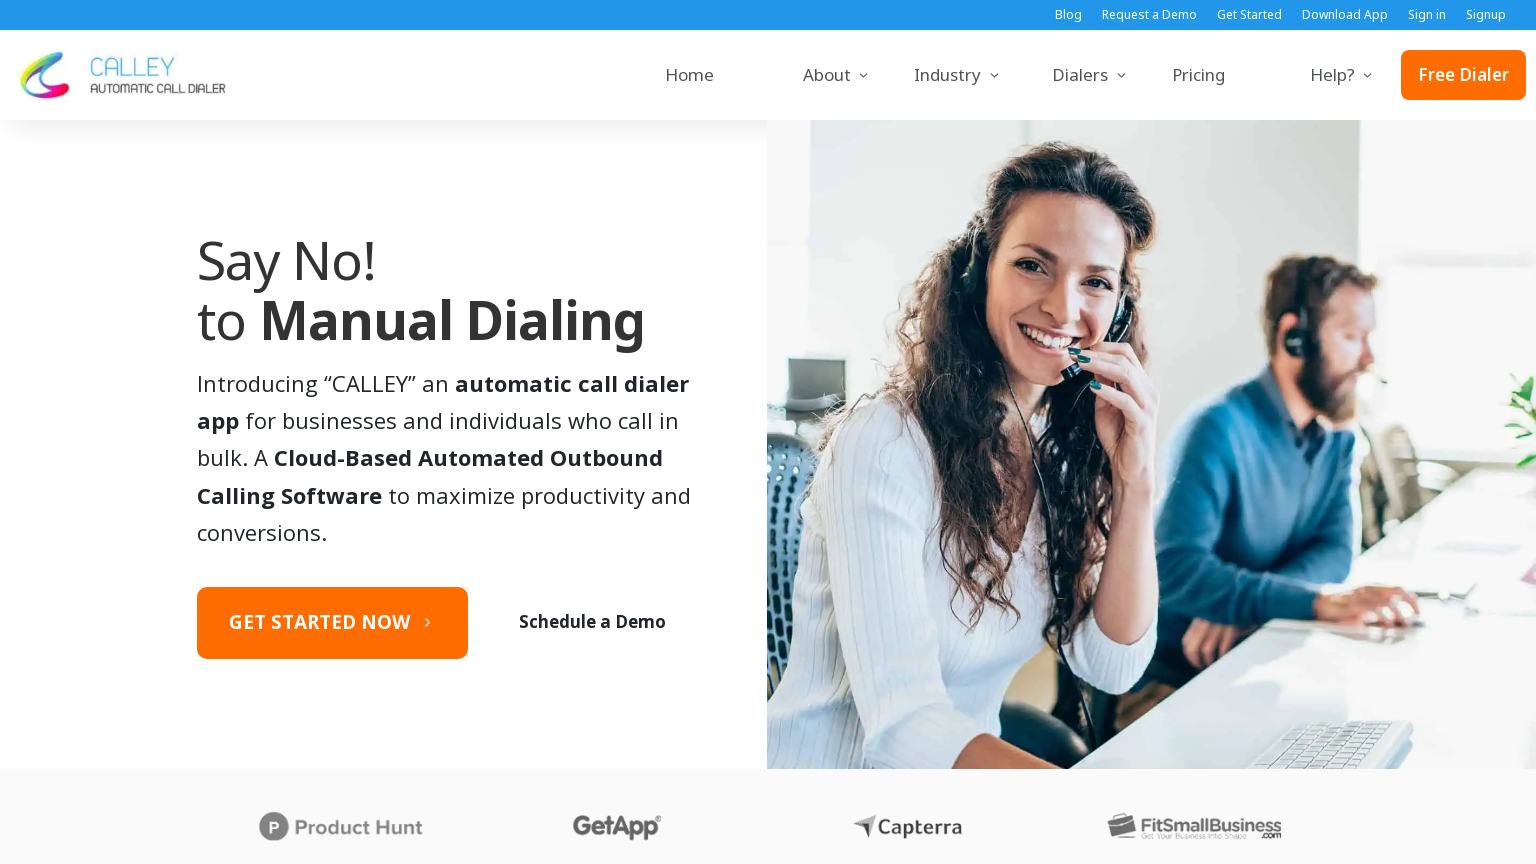

Navigated back to sitemap
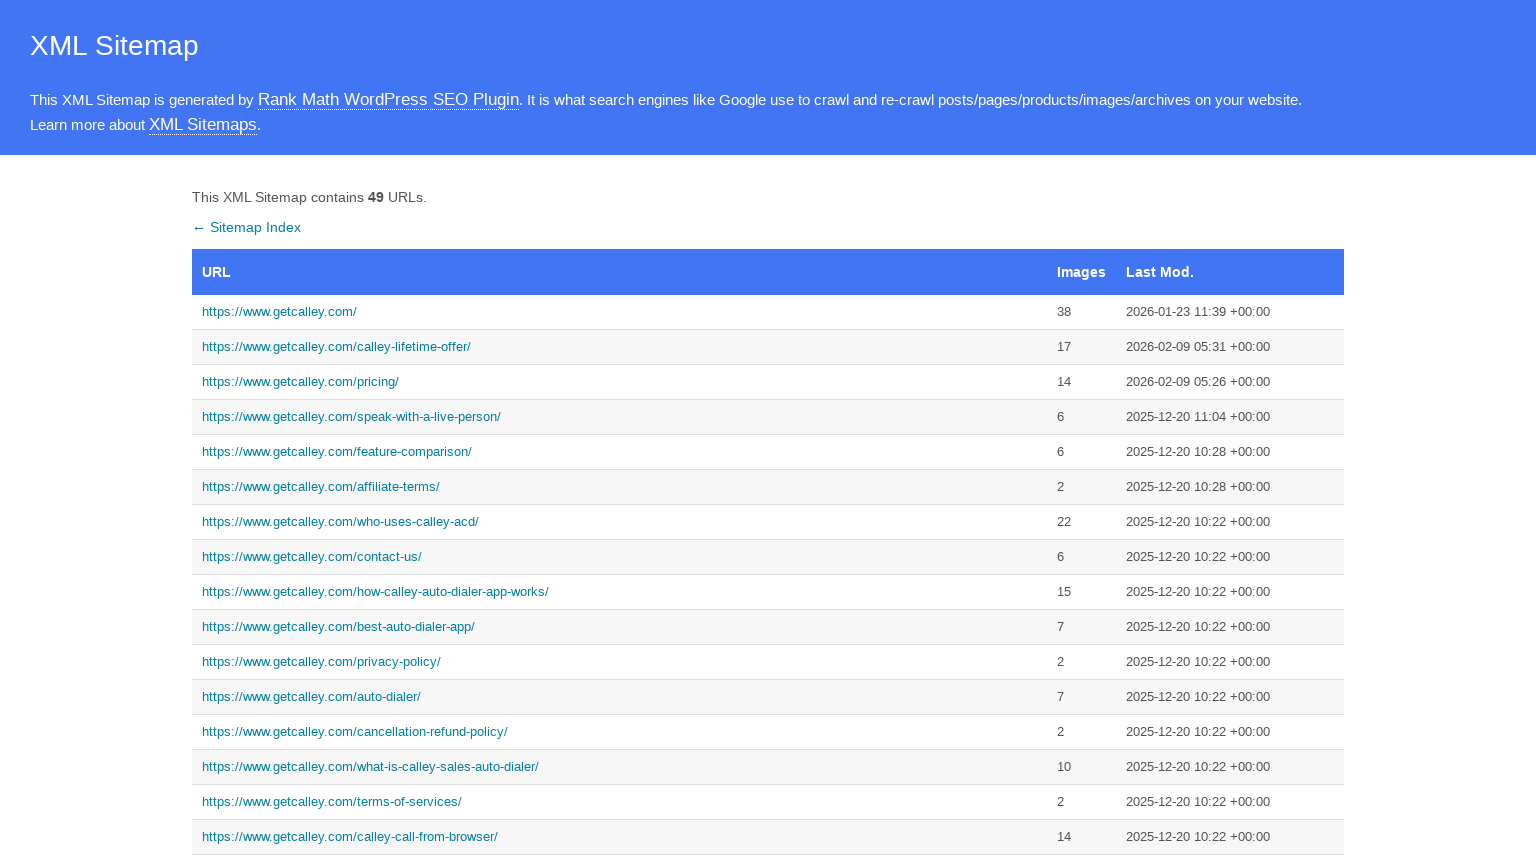

Clicked on calley-call-from-browser link at (620, 837) on xpath=//a[@href='https://www.getcalley.com/calley-call-from-browser/']
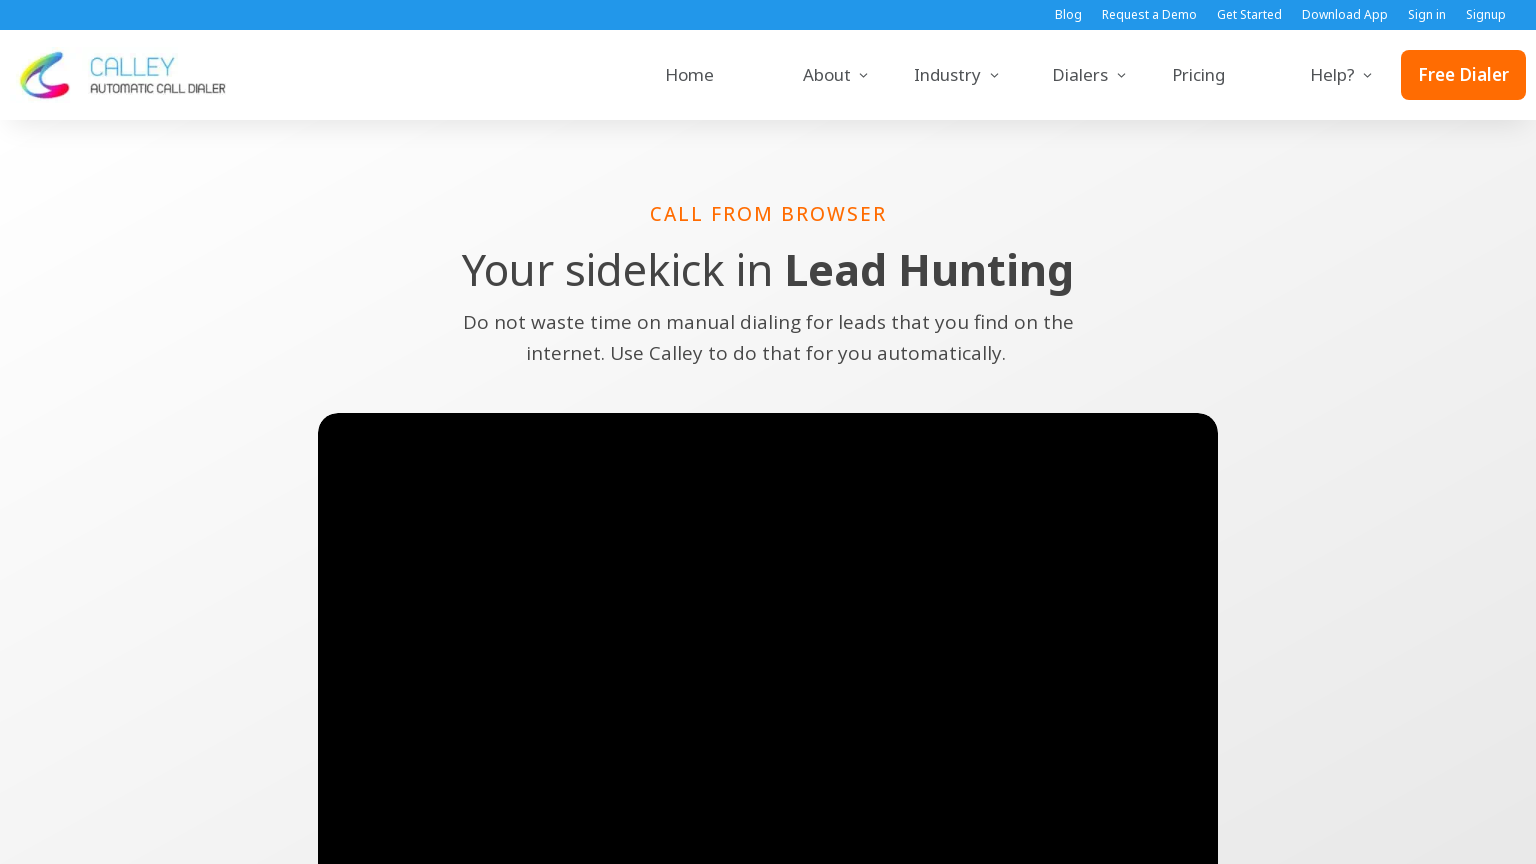

Navigated back to sitemap
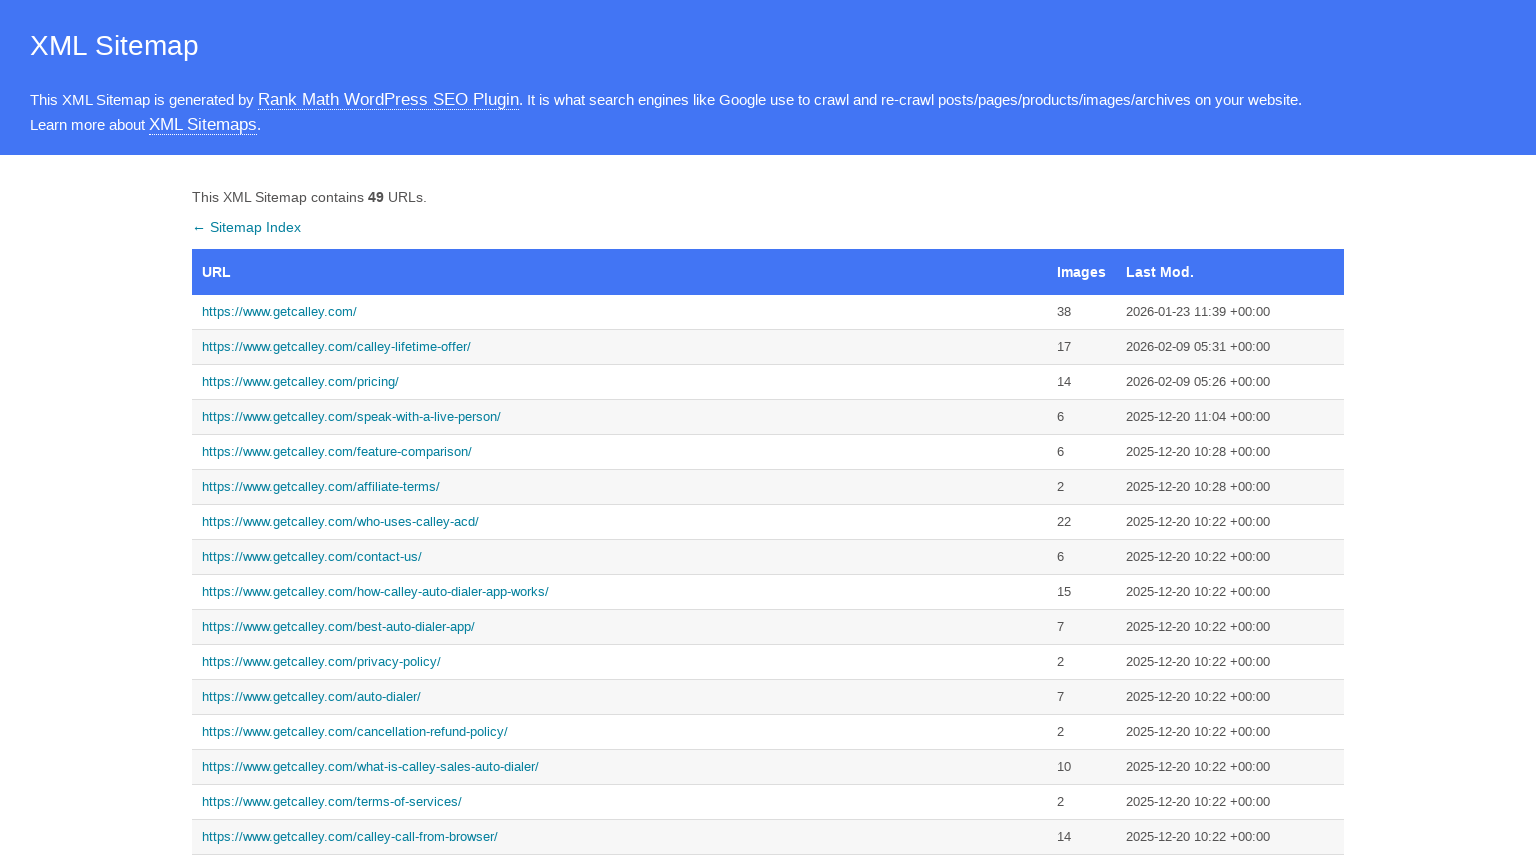

Clicked on calley-pro-features link at (620, 432) on xpath=//a[@href='https://www.getcalley.com/calley-pro-features/']
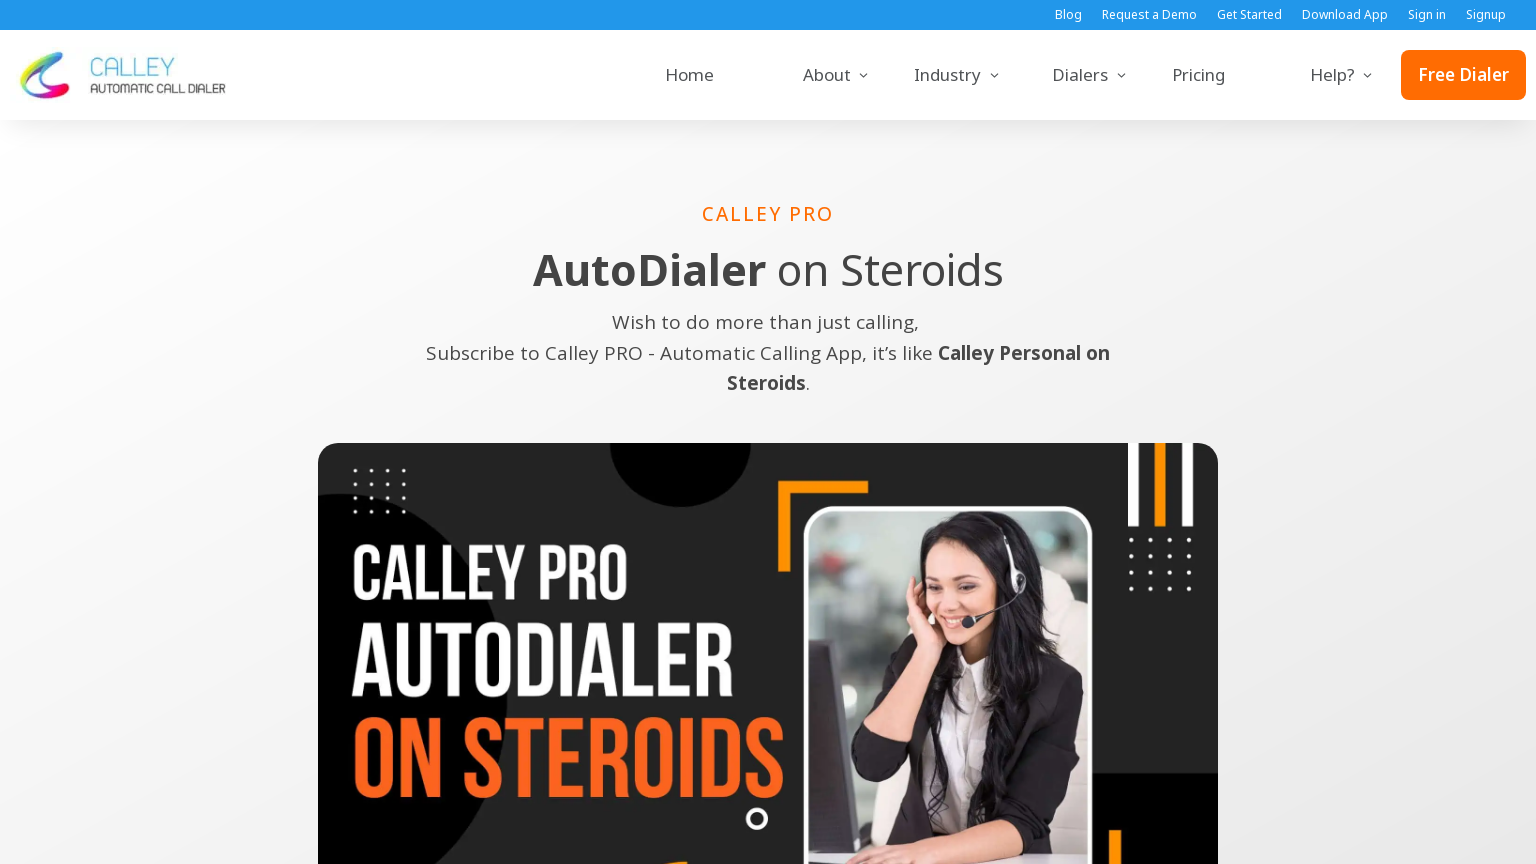

Navigated back to sitemap
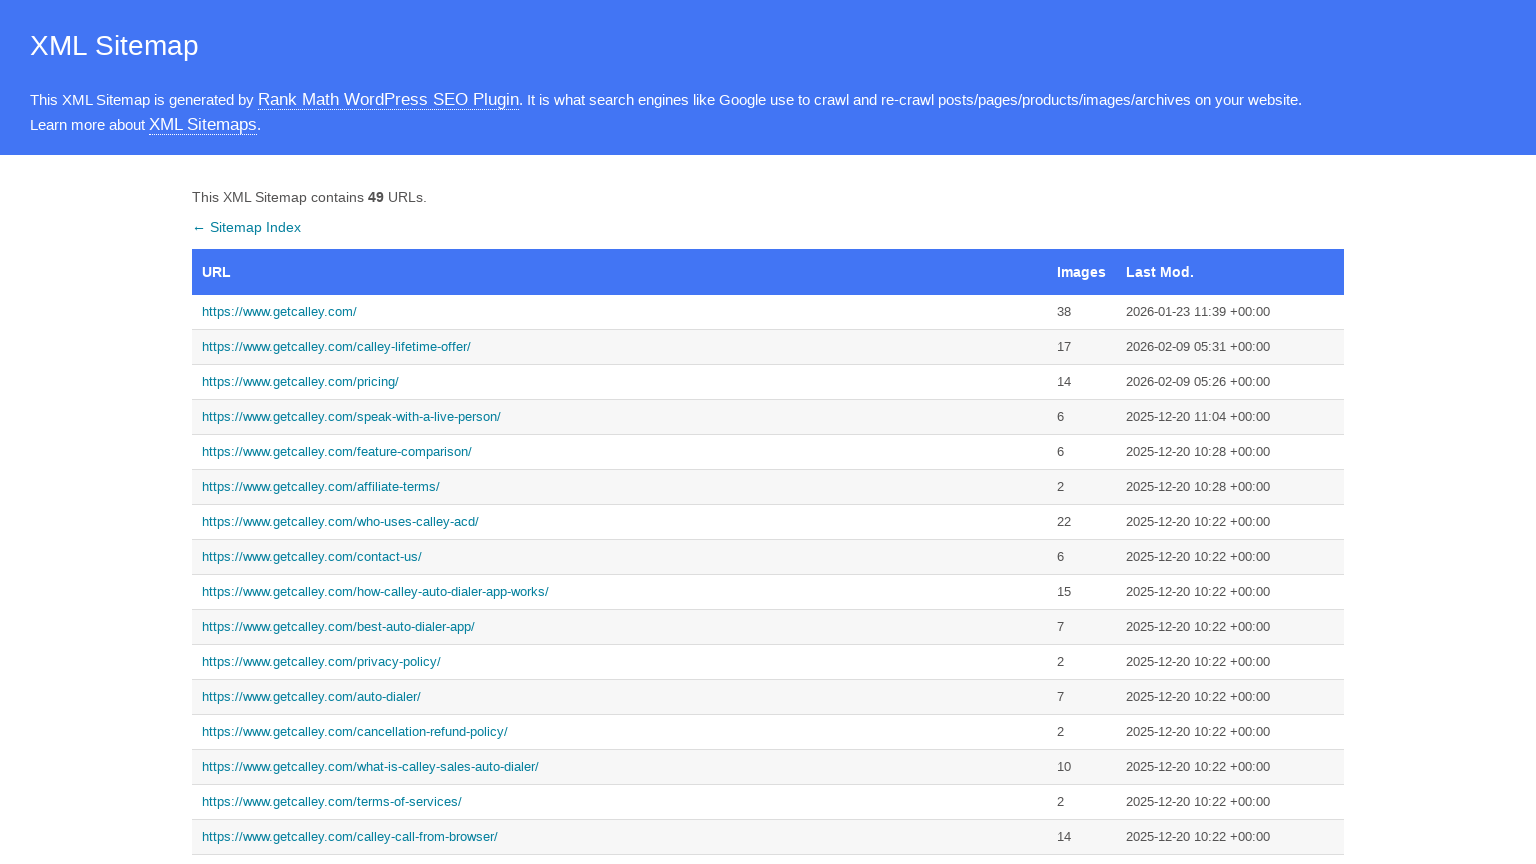

Clicked on best-auto-dialer-app link at (620, 627) on xpath=//a[@href='https://www.getcalley.com/best-auto-dialer-app/']
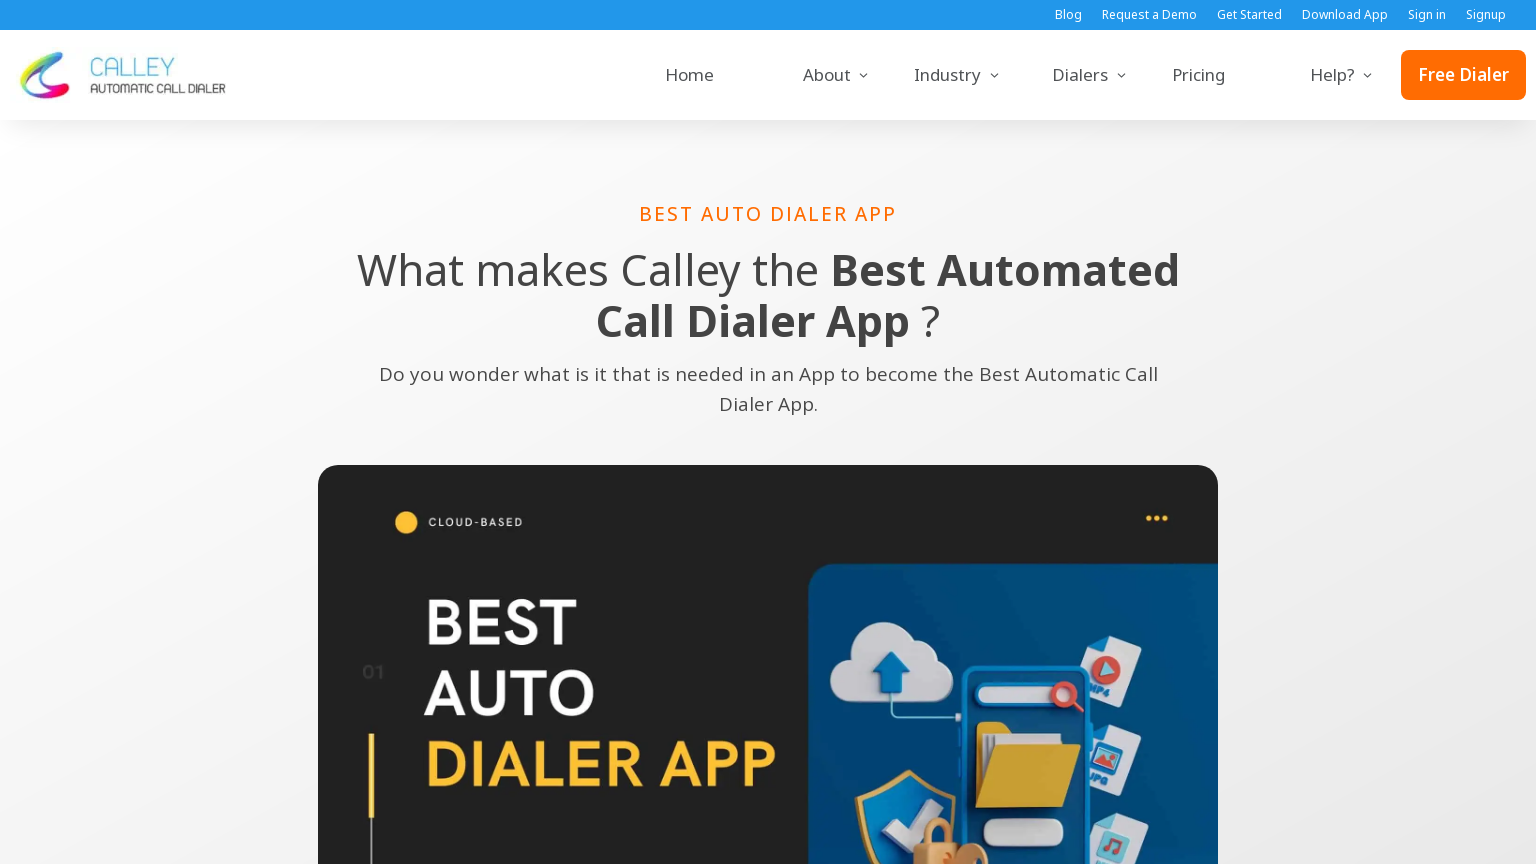

Navigated back to sitemap
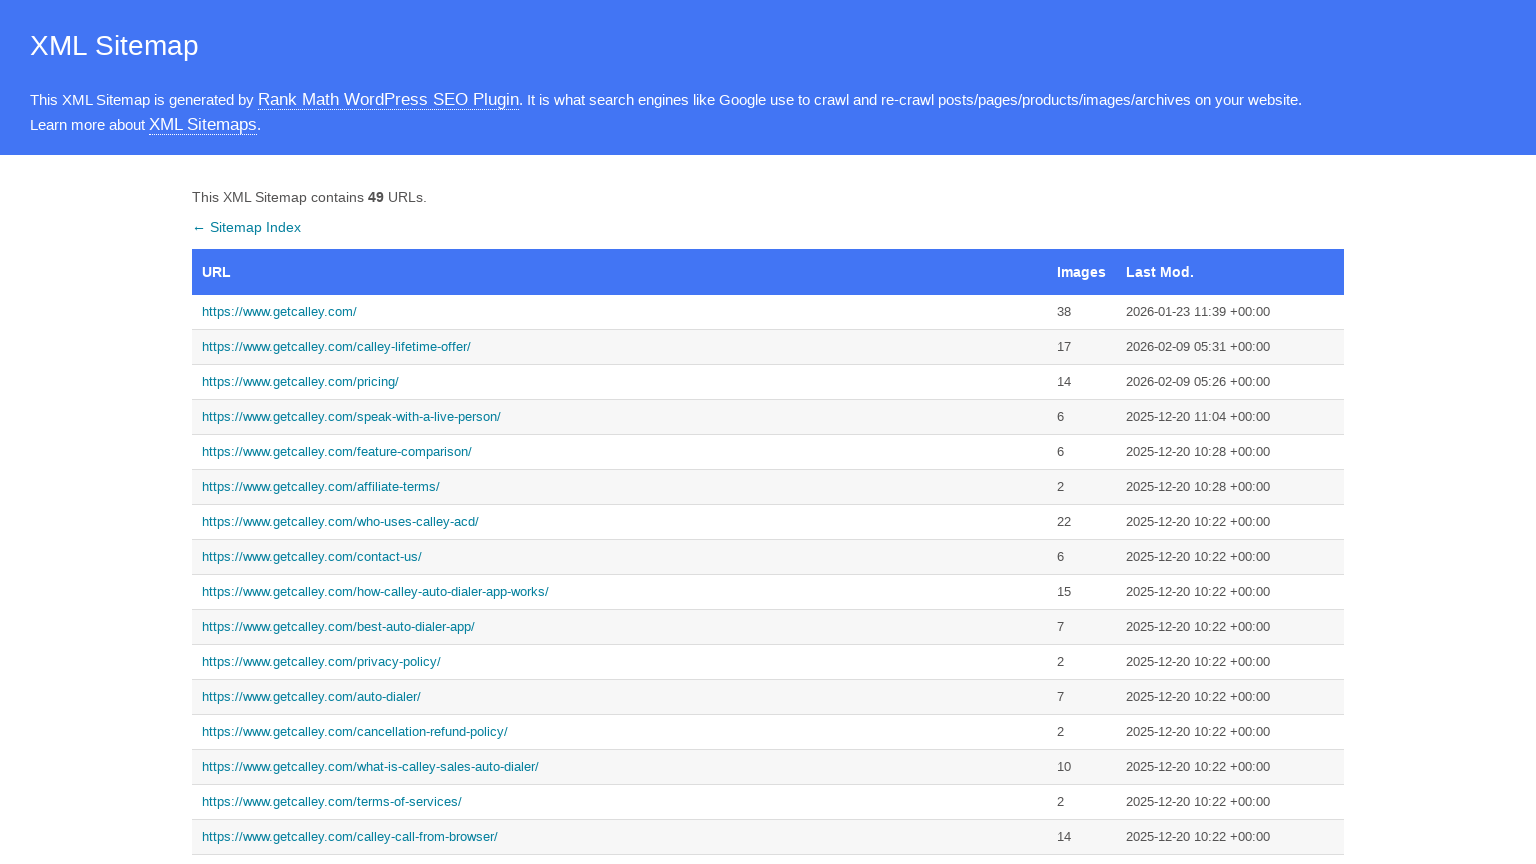

Clicked on how-calley-auto-dialer-app-works link at (620, 592) on xpath=//a[@href='https://www.getcalley.com/how-calley-auto-dialer-app-works/']
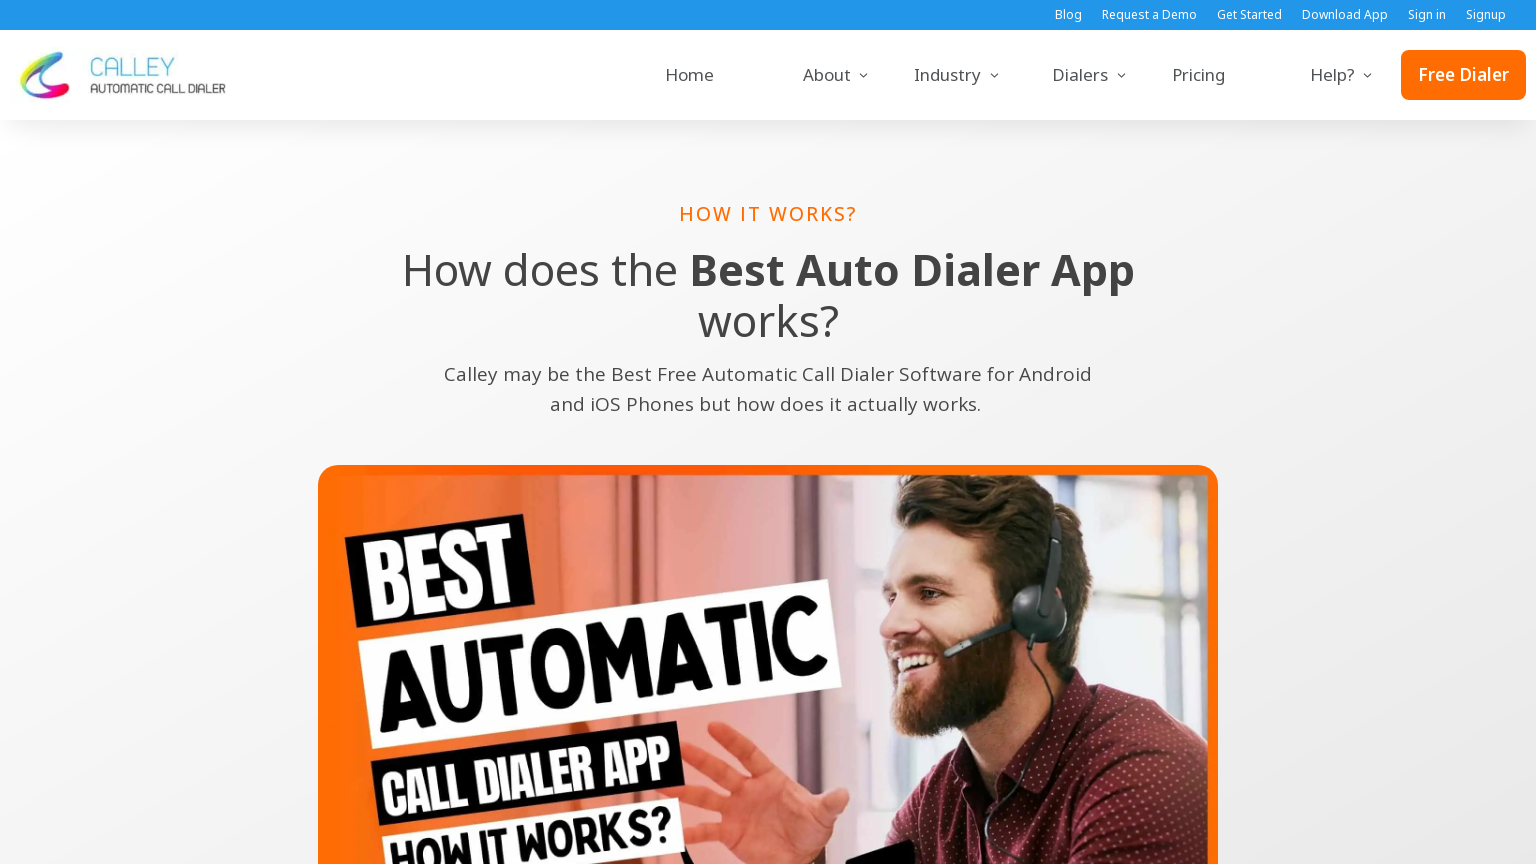

Navigated back to sitemap
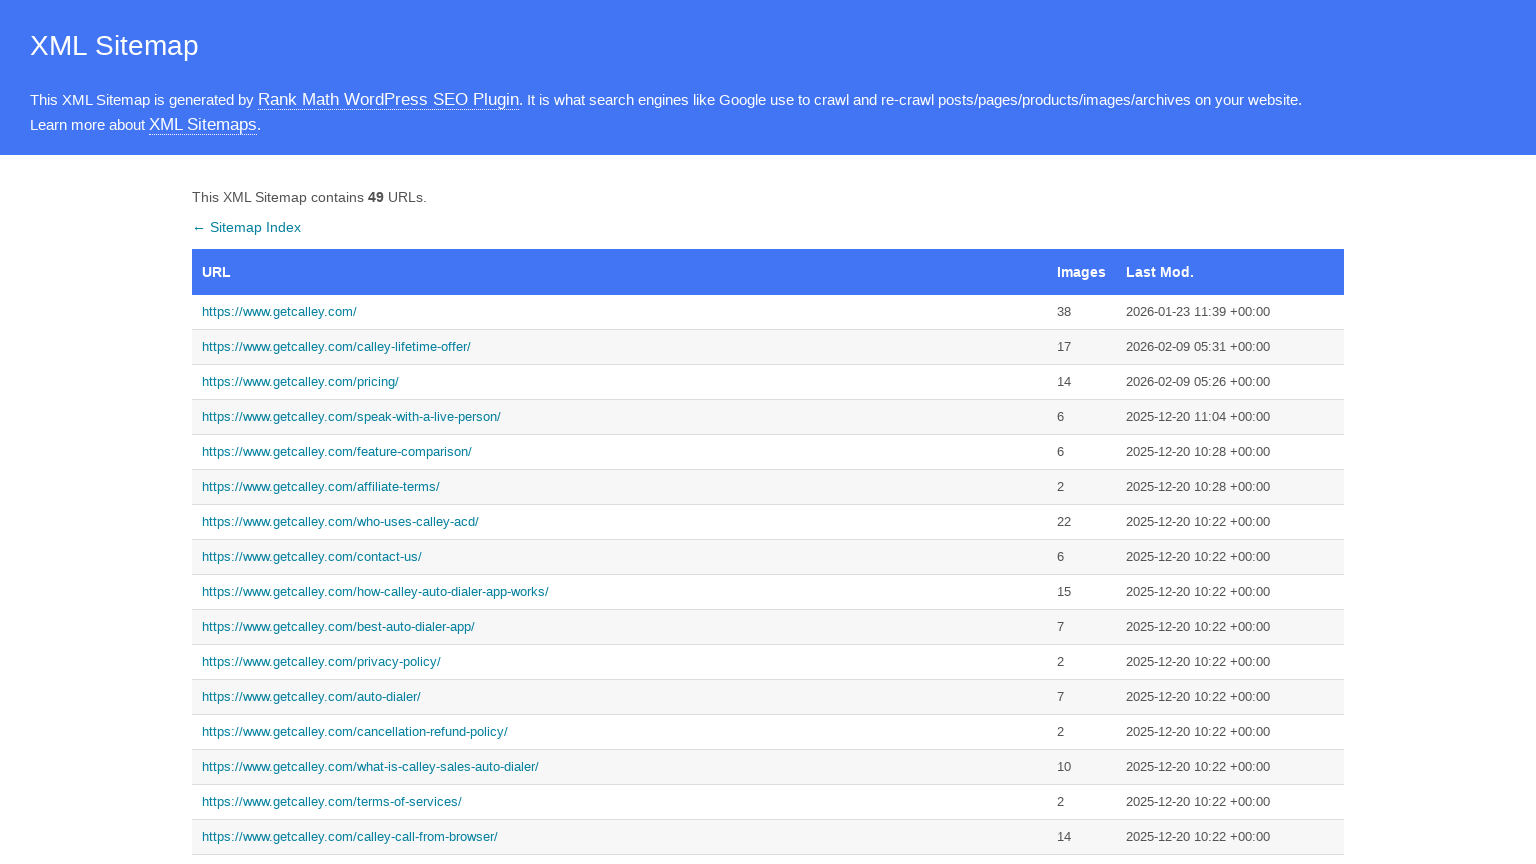

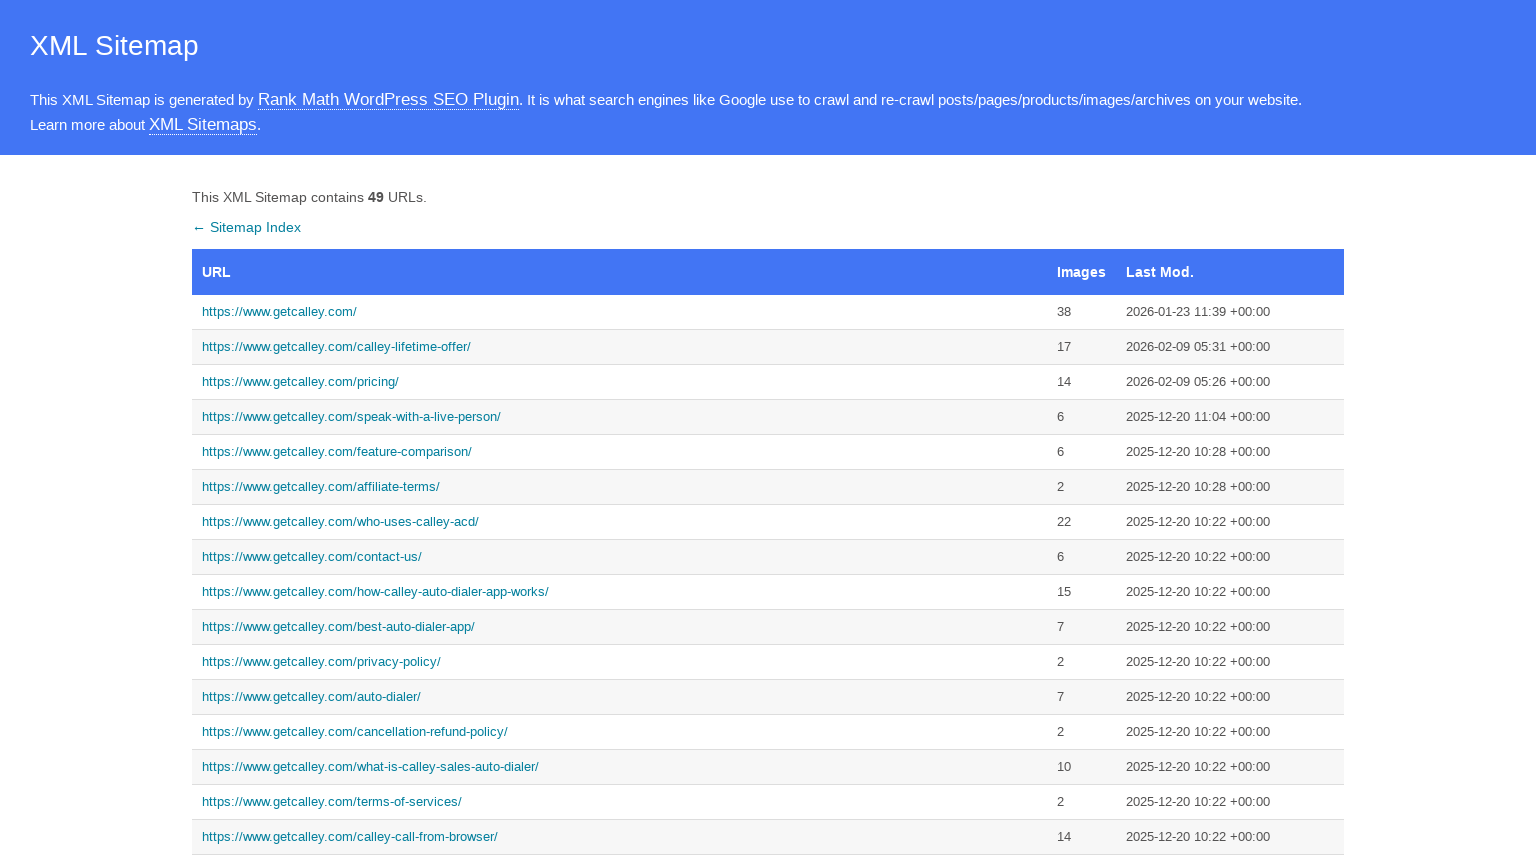